Tests email field validation by entering an invalid email format and verifying the error message appears.

Starting URL: https://www.qa-practice.com/elements/input/email

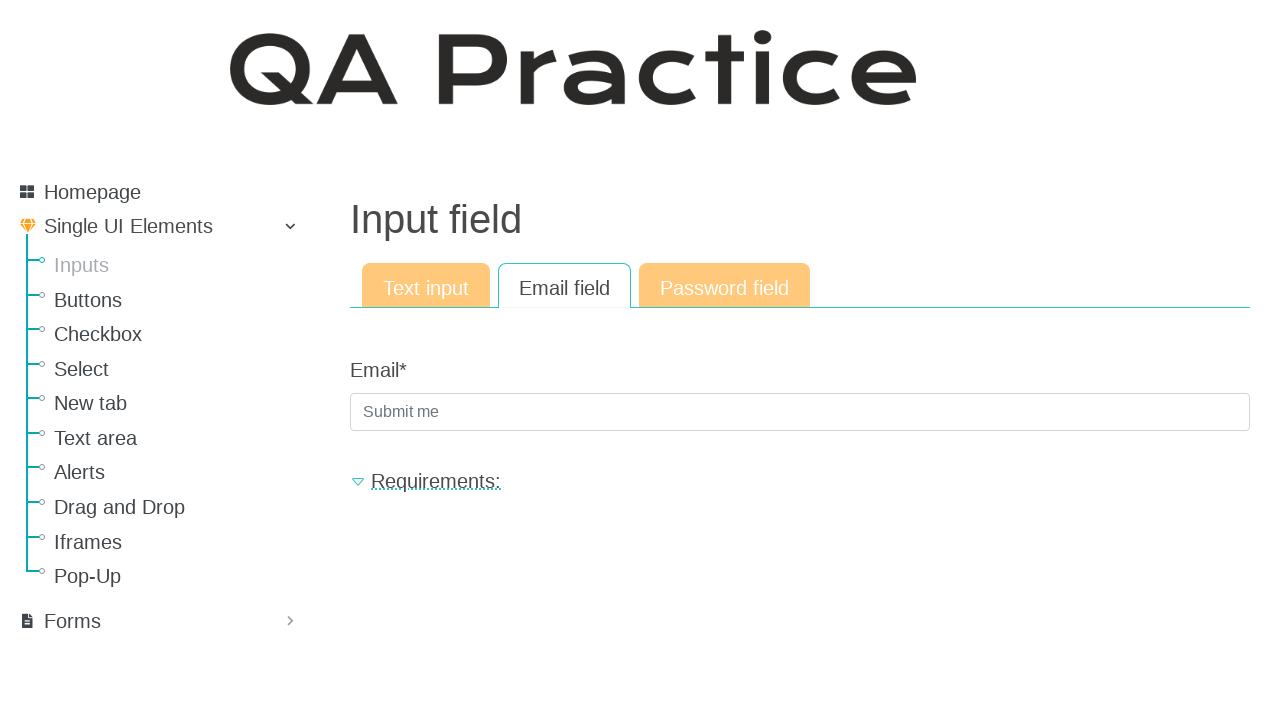

Clicked on email input field at (800, 412) on internal:attr=[placeholder="Submit me"i]
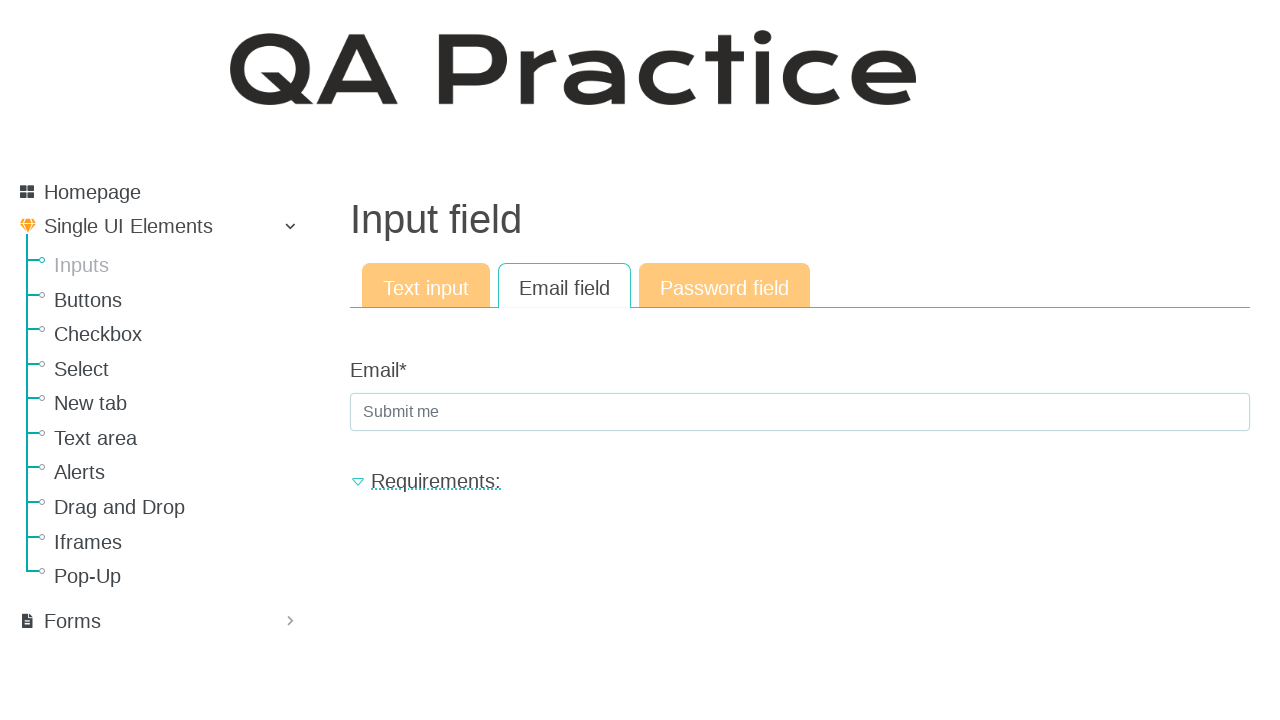

Filled email field with invalid format 'qweqwe' on internal:attr=[placeholder="Submit me"i]
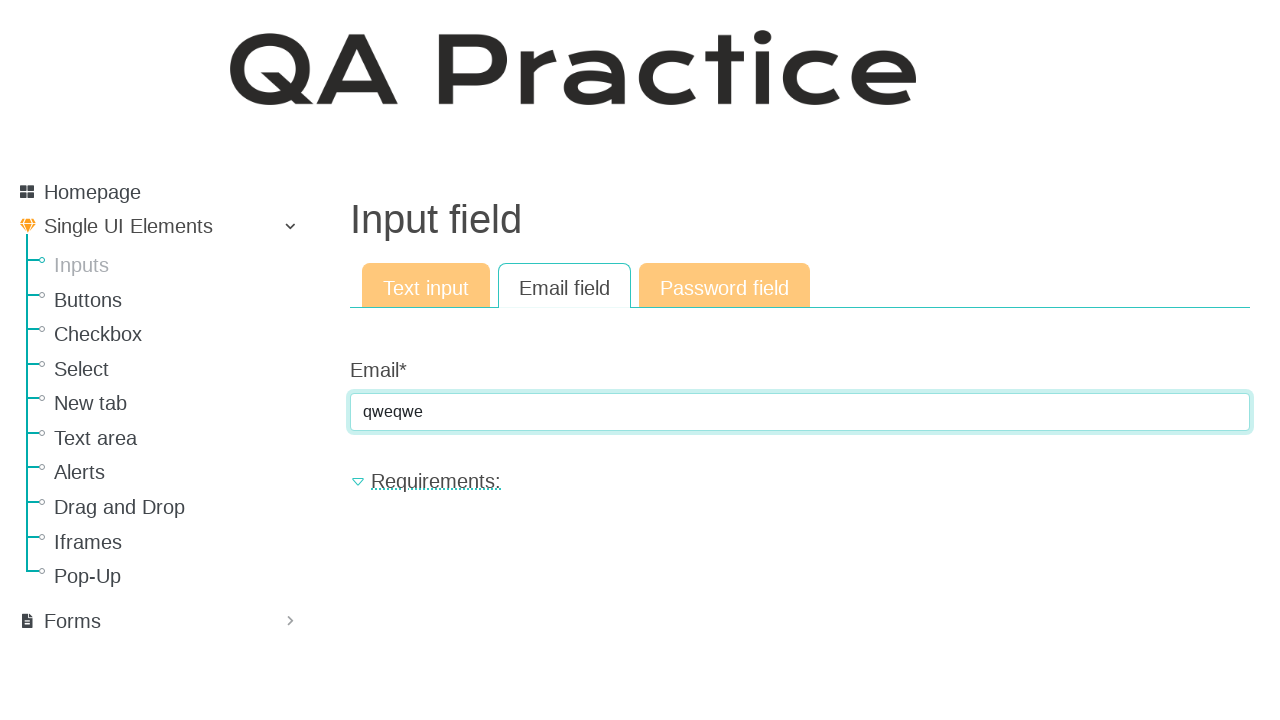

Pressed Enter to submit the form on internal:attr=[placeholder="Submit me"i]
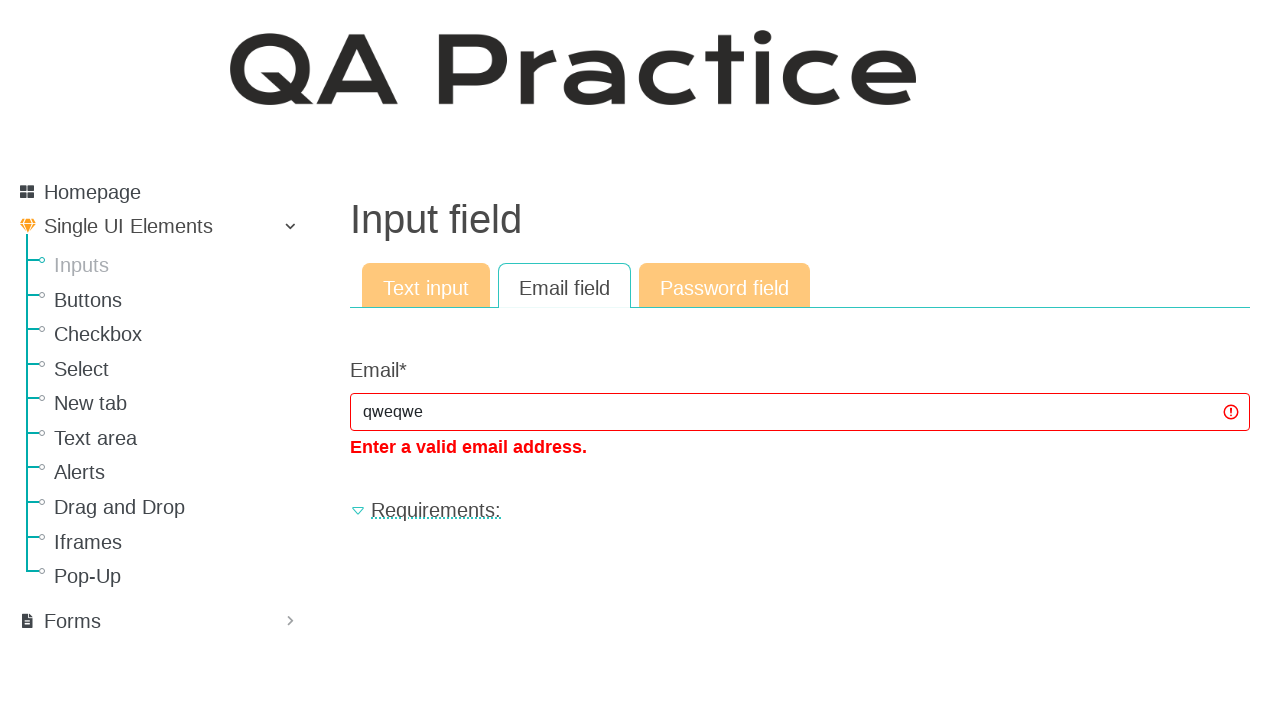

Error message 'Enter a valid email address.' appeared
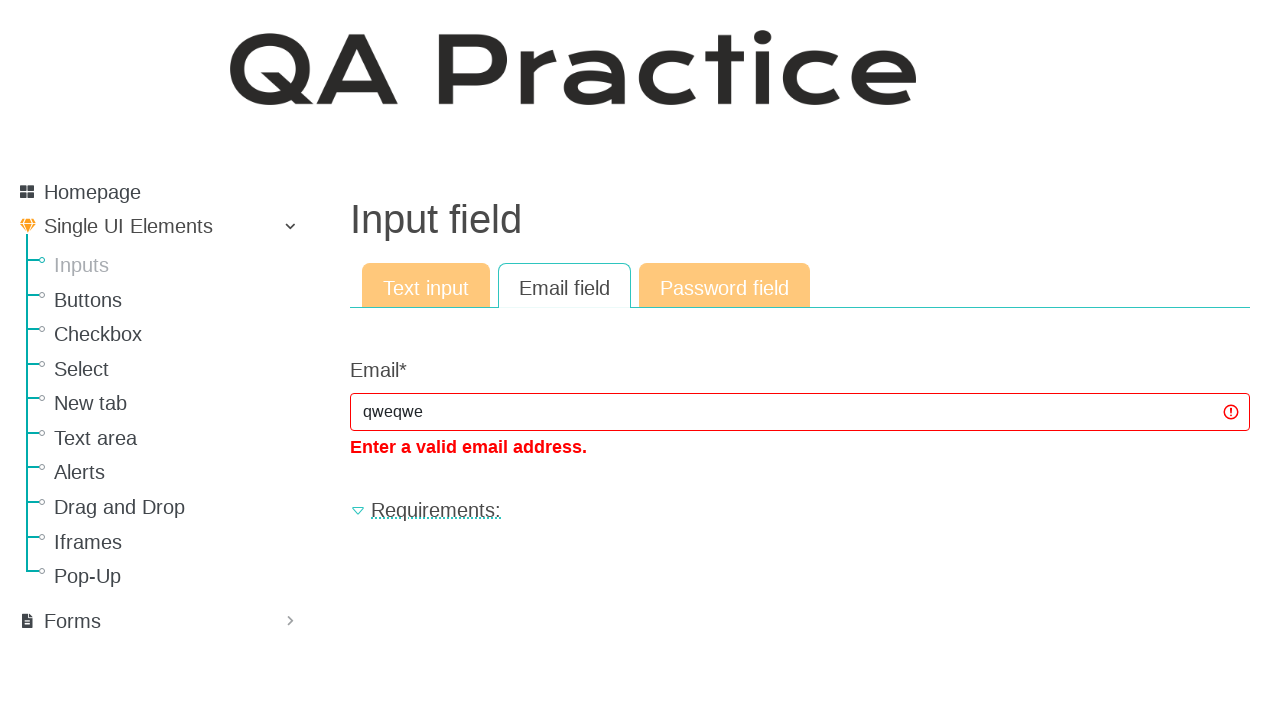

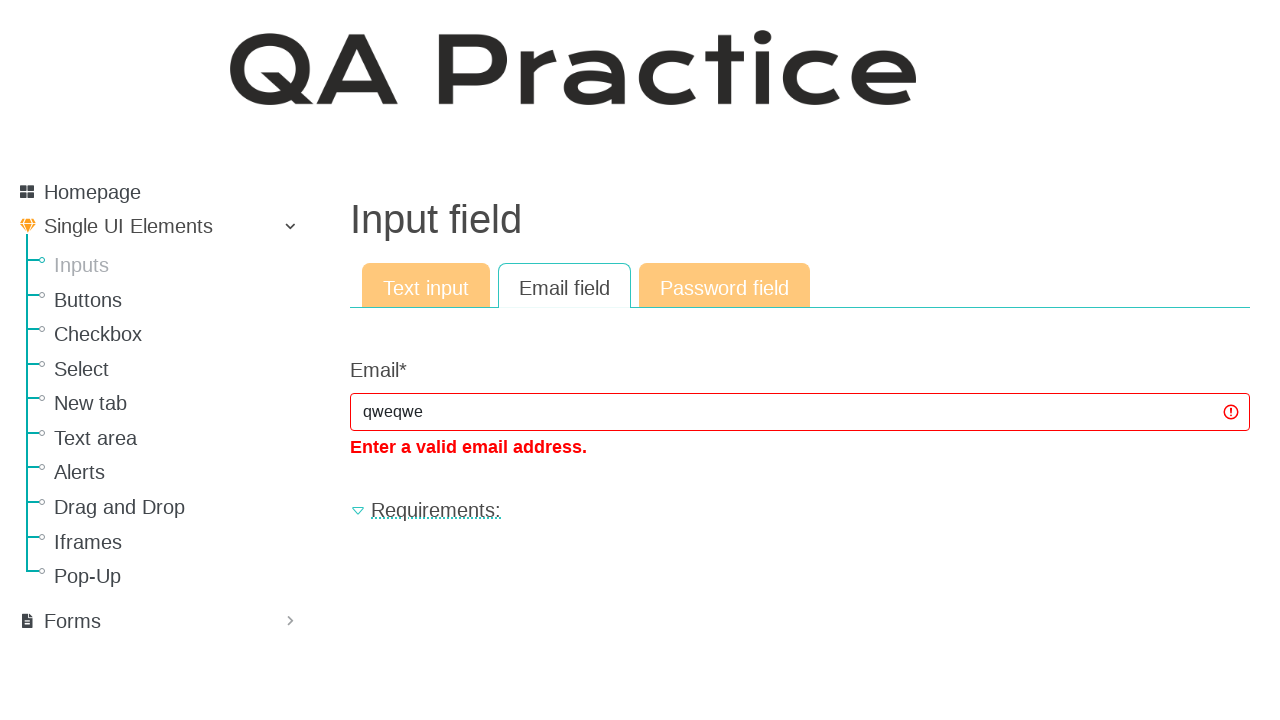